Tests multi-tab navigation by opening footer links in new tabs using keyboard shortcuts, then iterating through all opened windows to verify they loaded correctly.

Starting URL: https://www.rahulshettyacademy.com/AutomationPractice/

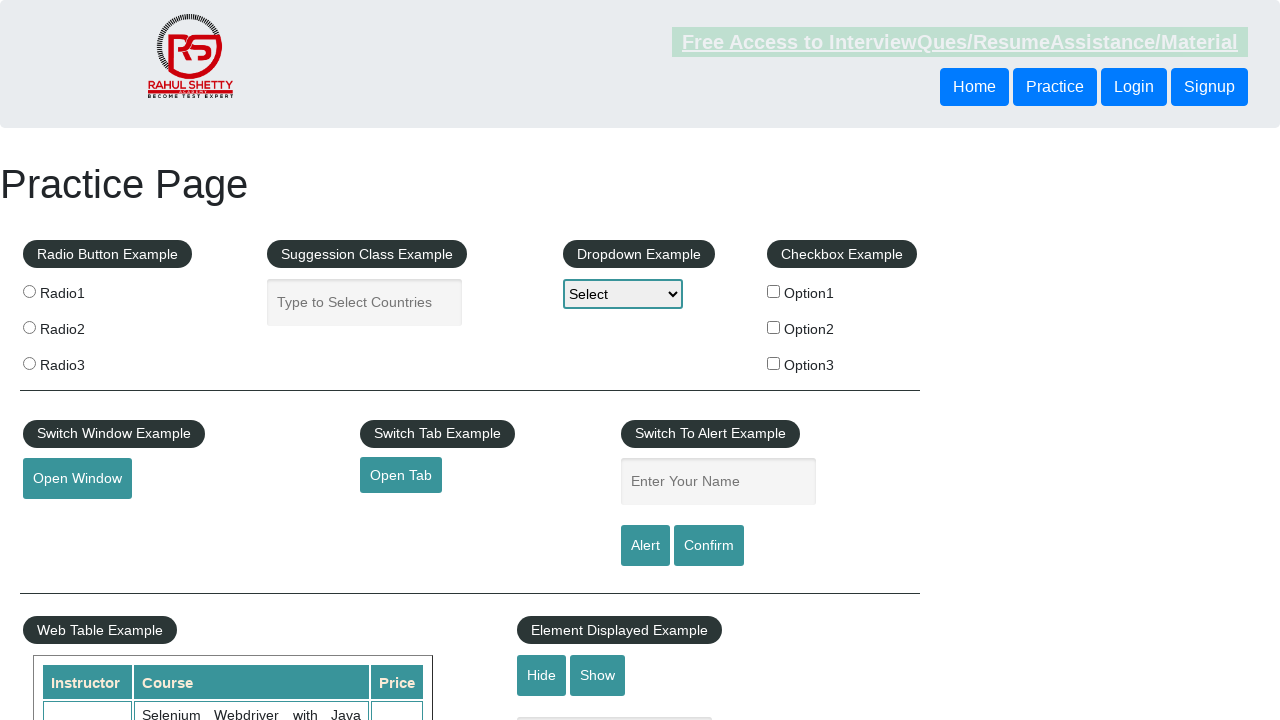

Footer element '#gf-BIG' loaded
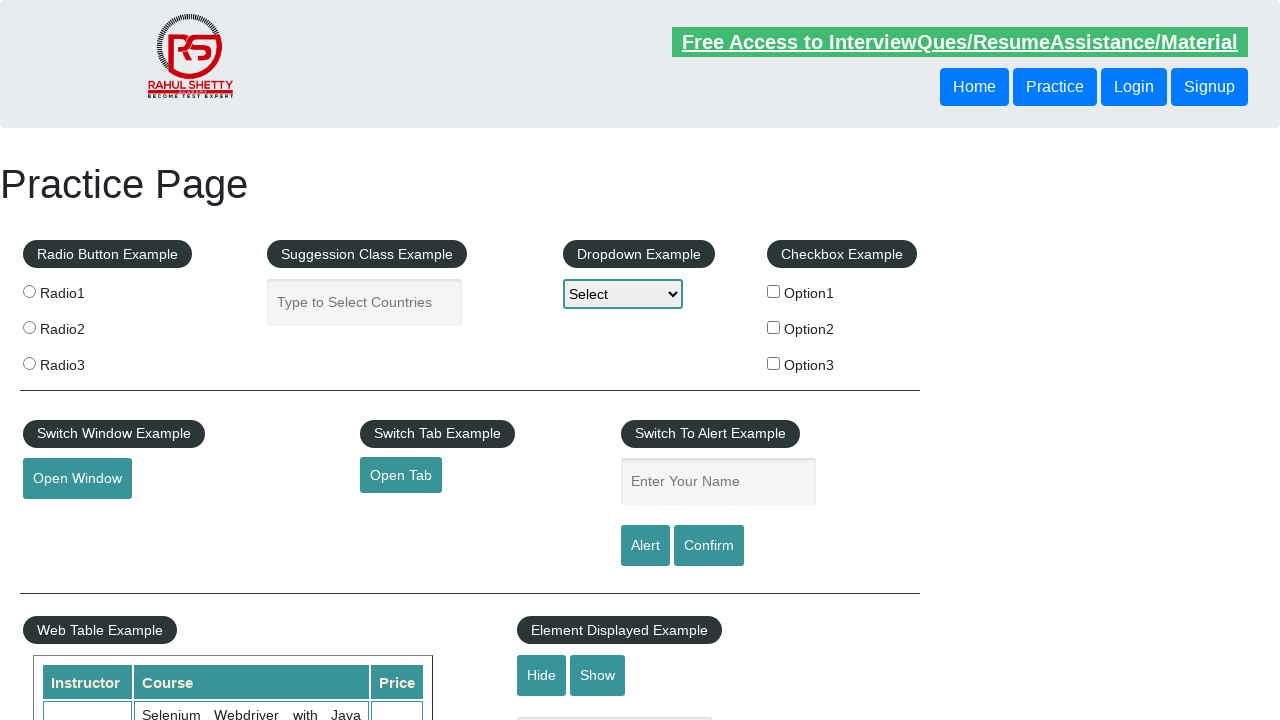

Located first column of footer table
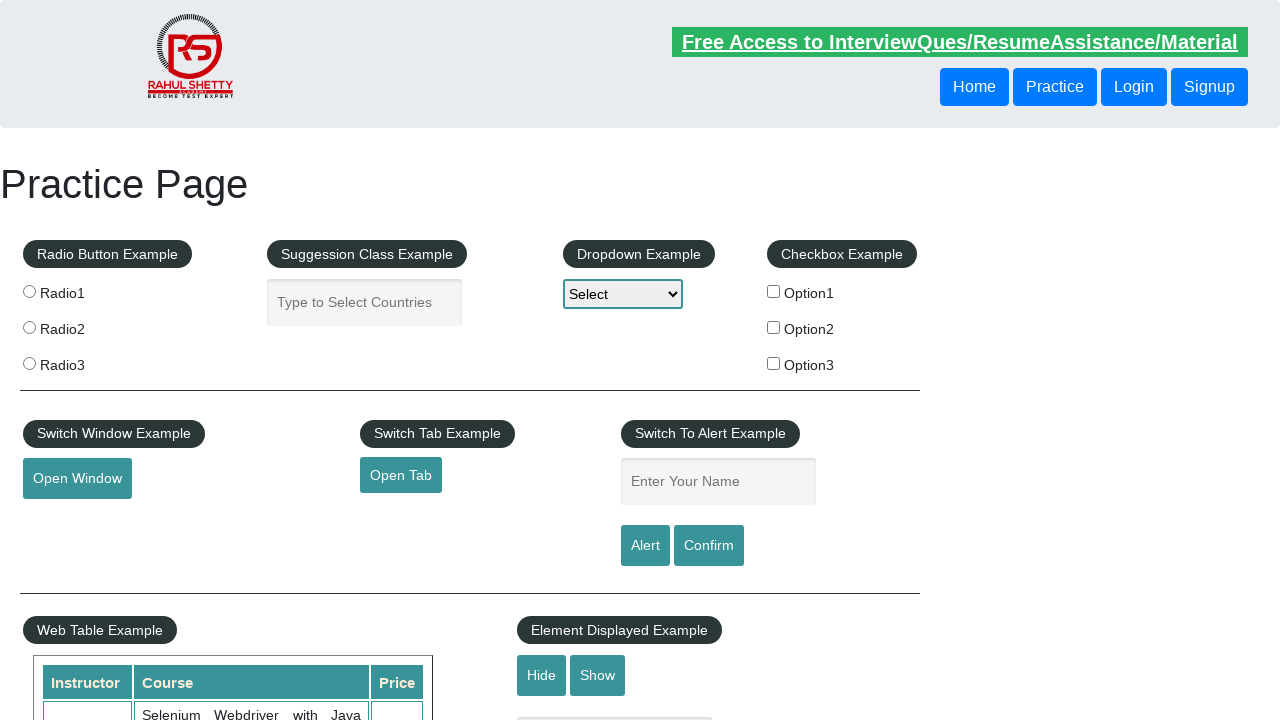

Found 5 links in first column
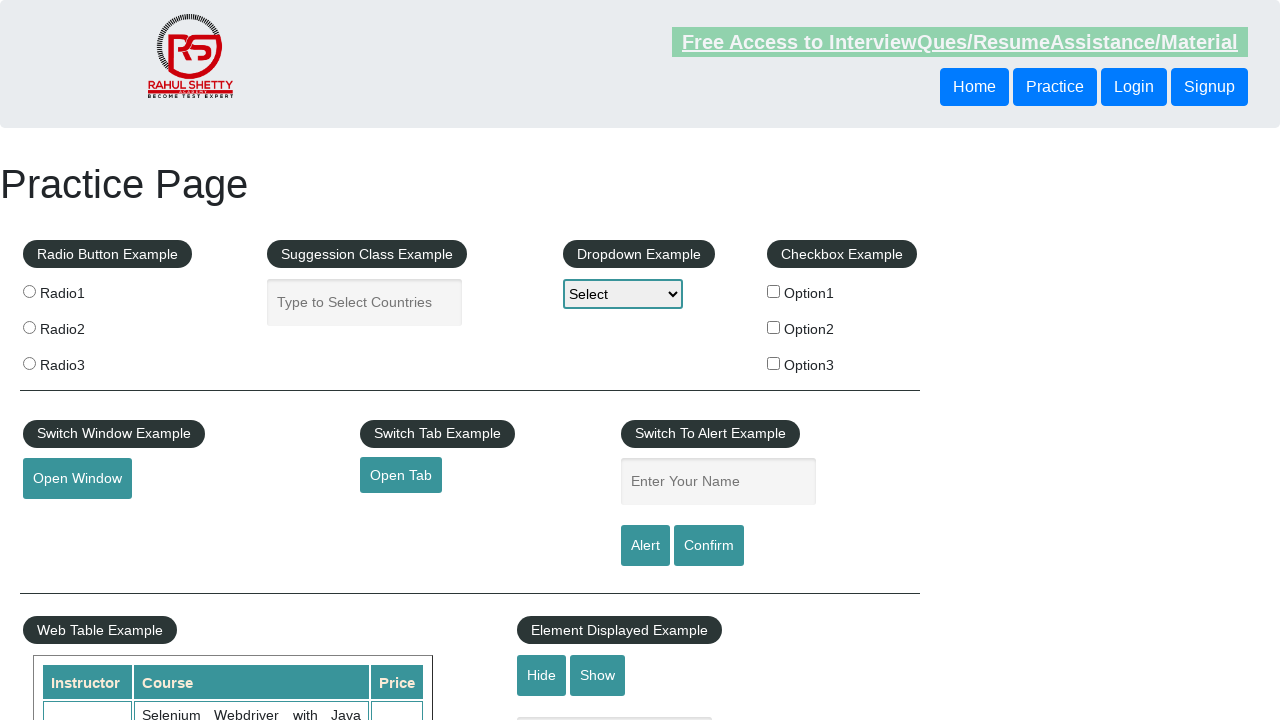

Located link at index 1
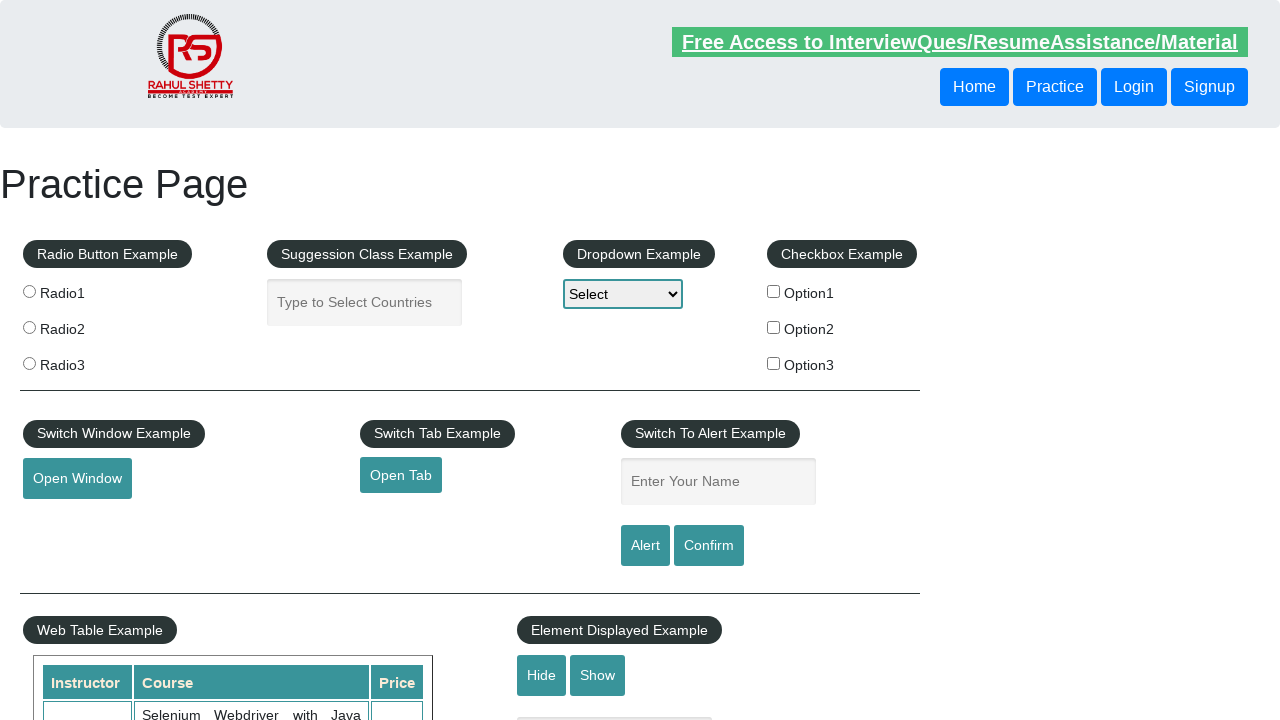

Opened link 1 in new tab using Ctrl+Enter on xpath=//div[@id='gf-BIG']/table/tbody/tr/td >> nth=0 >> a >> nth=1
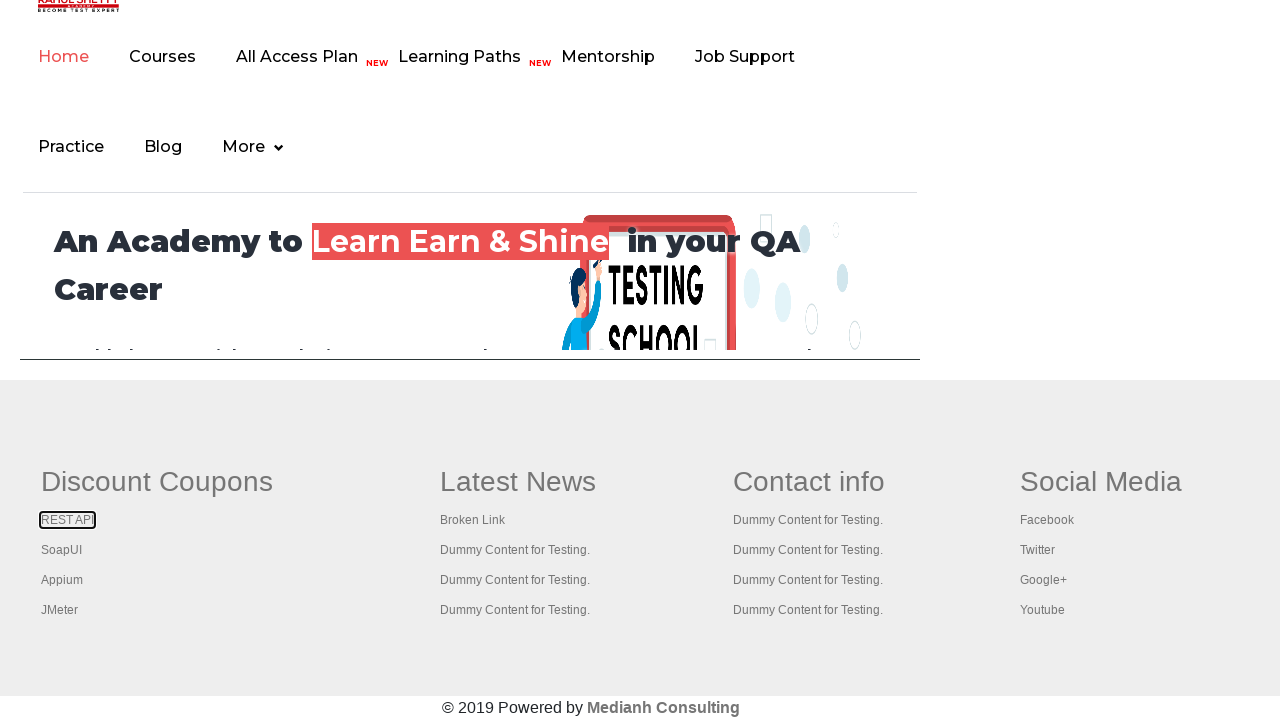

Waited 500ms for new tab to open
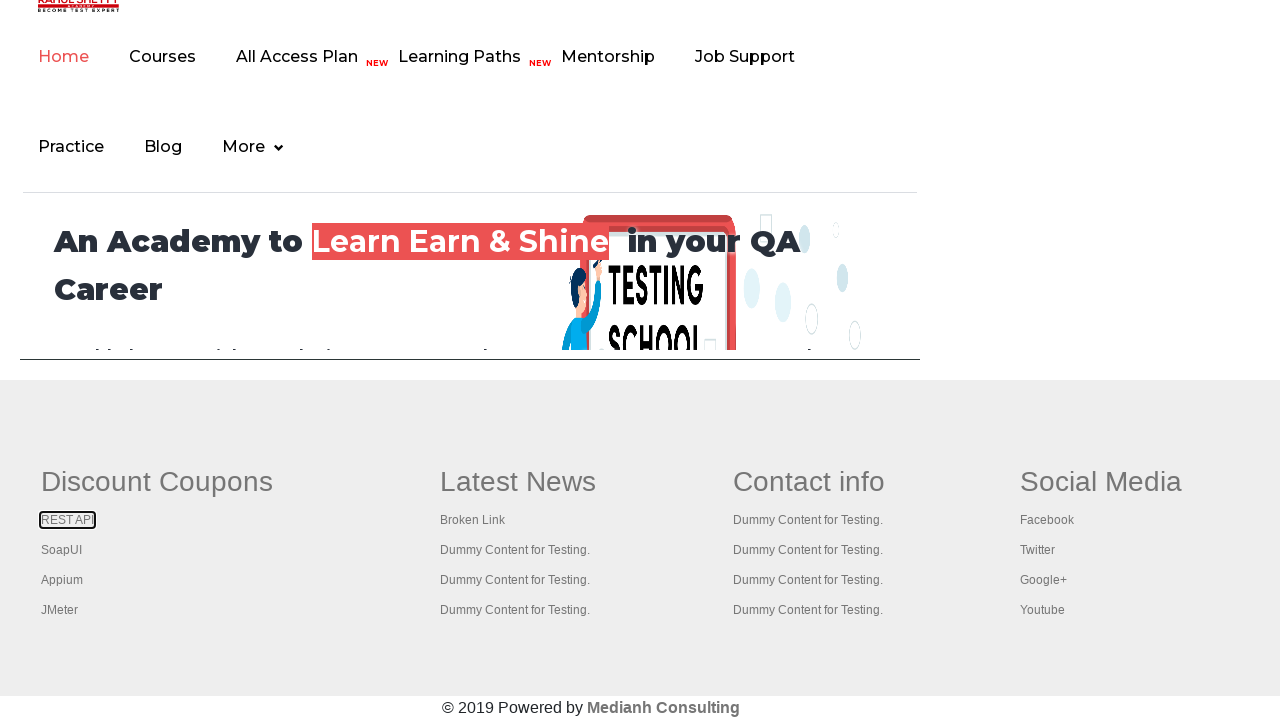

Located link at index 2
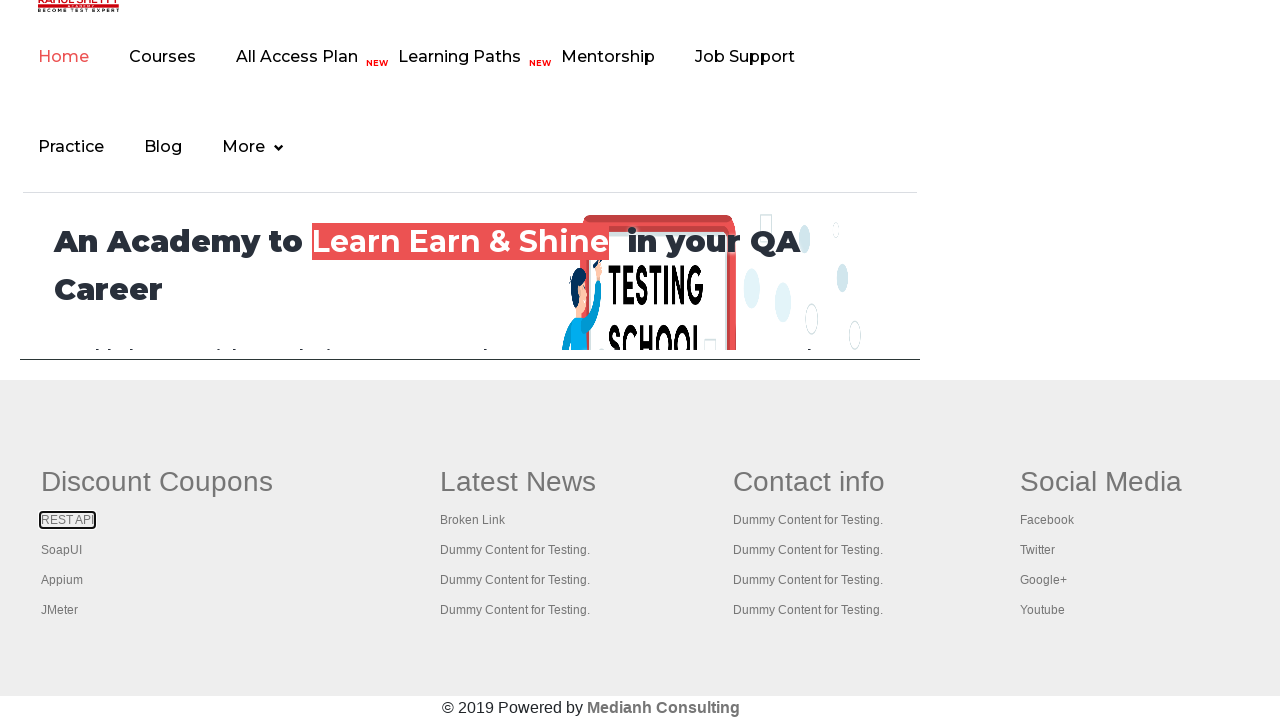

Opened link 2 in new tab using Ctrl+Enter on xpath=//div[@id='gf-BIG']/table/tbody/tr/td >> nth=0 >> a >> nth=2
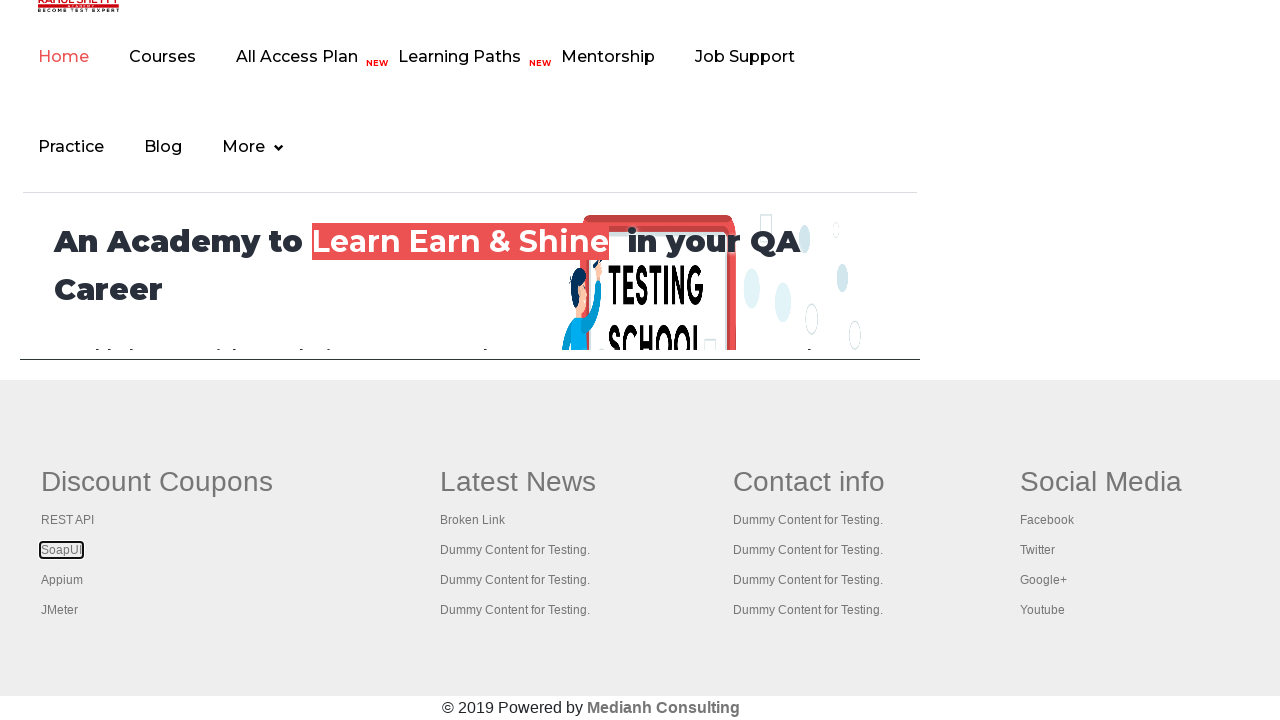

Waited 500ms for new tab to open
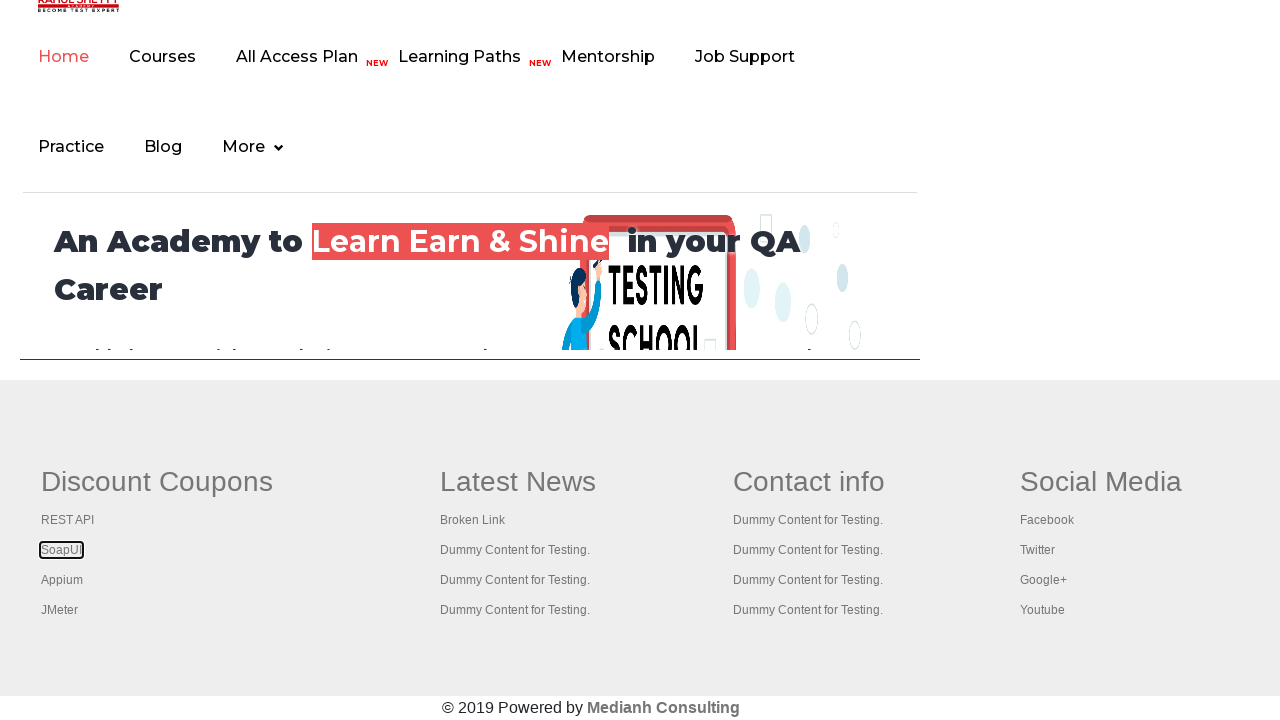

Located link at index 3
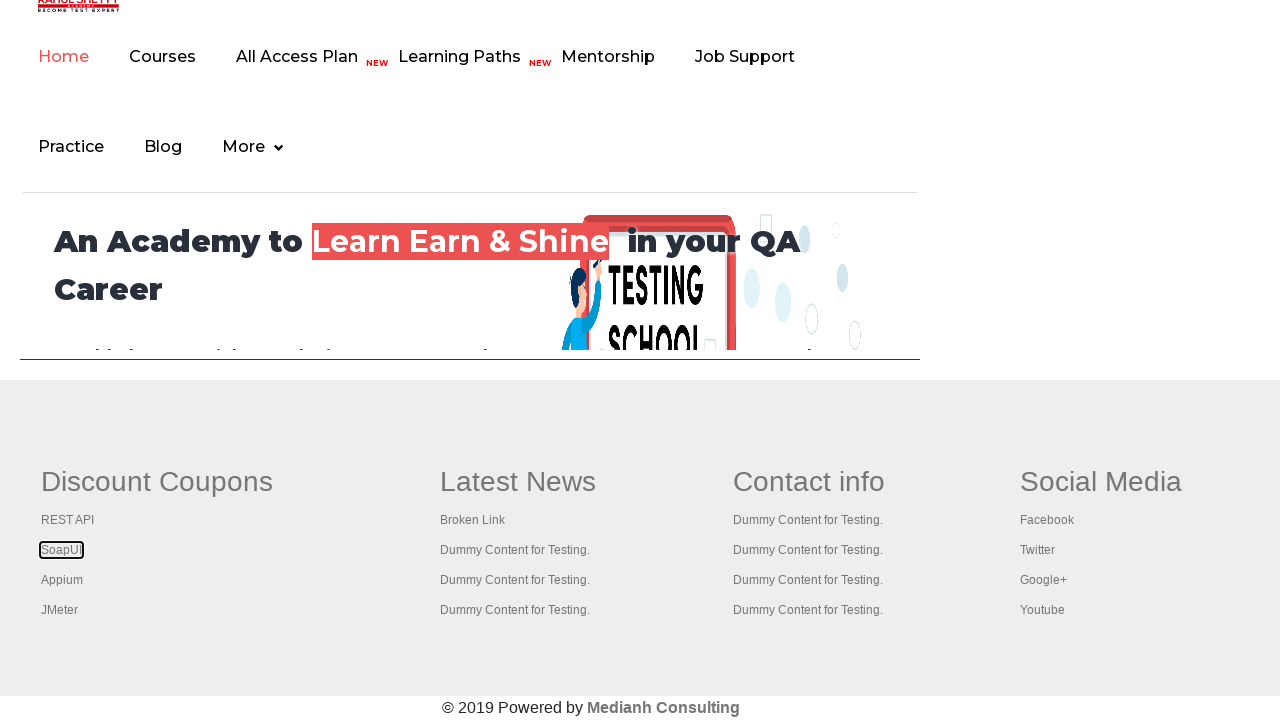

Opened link 3 in new tab using Ctrl+Enter on xpath=//div[@id='gf-BIG']/table/tbody/tr/td >> nth=0 >> a >> nth=3
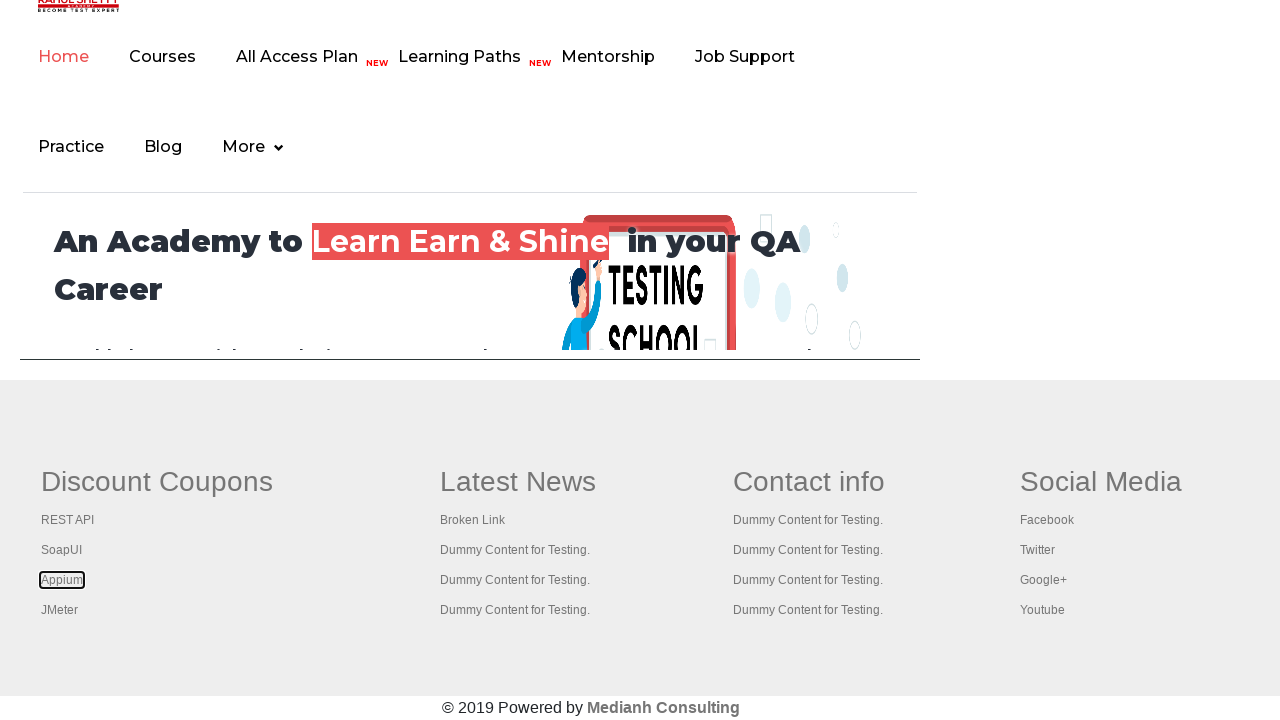

Waited 500ms for new tab to open
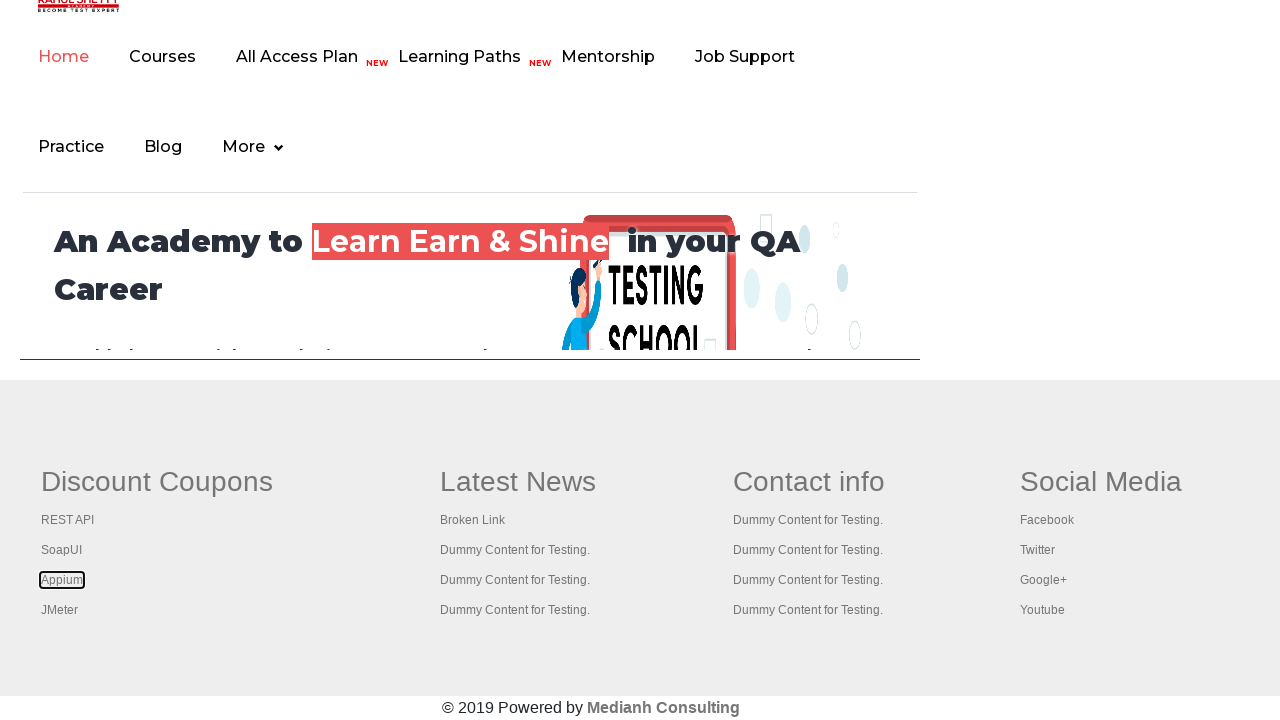

Located link at index 4
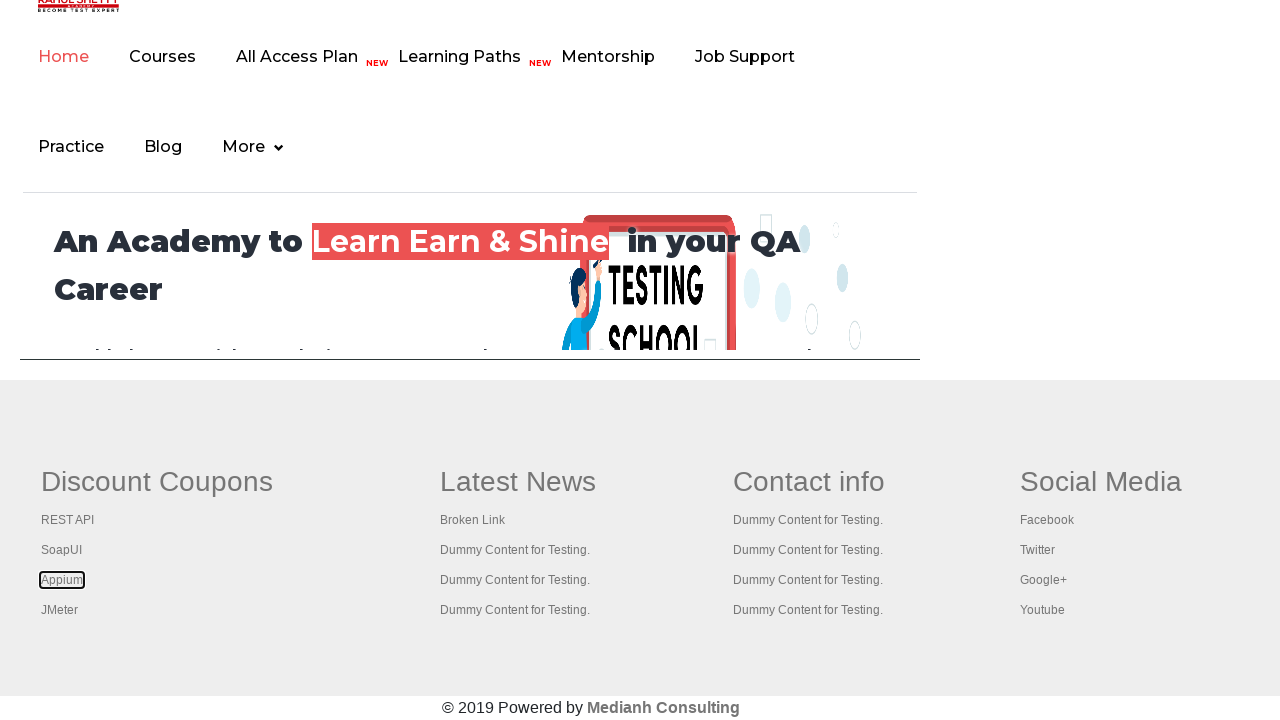

Opened link 4 in new tab using Ctrl+Enter on xpath=//div[@id='gf-BIG']/table/tbody/tr/td >> nth=0 >> a >> nth=4
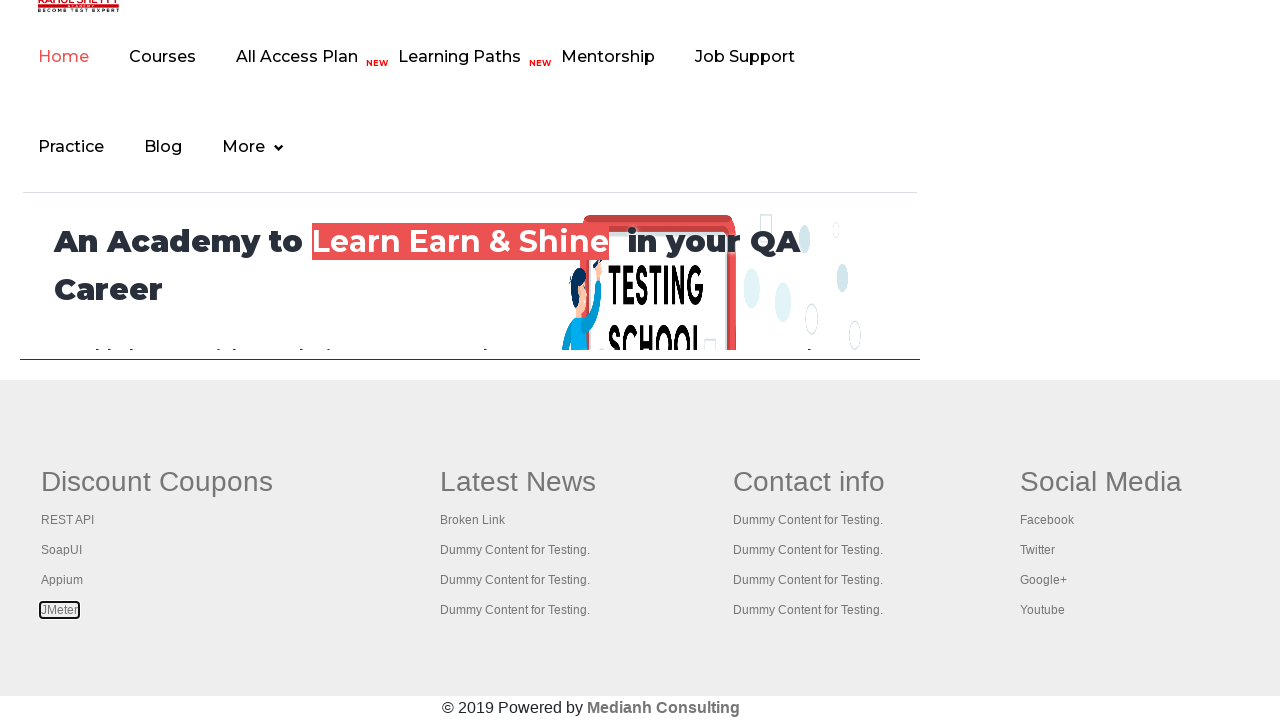

Waited 500ms for new tab to open
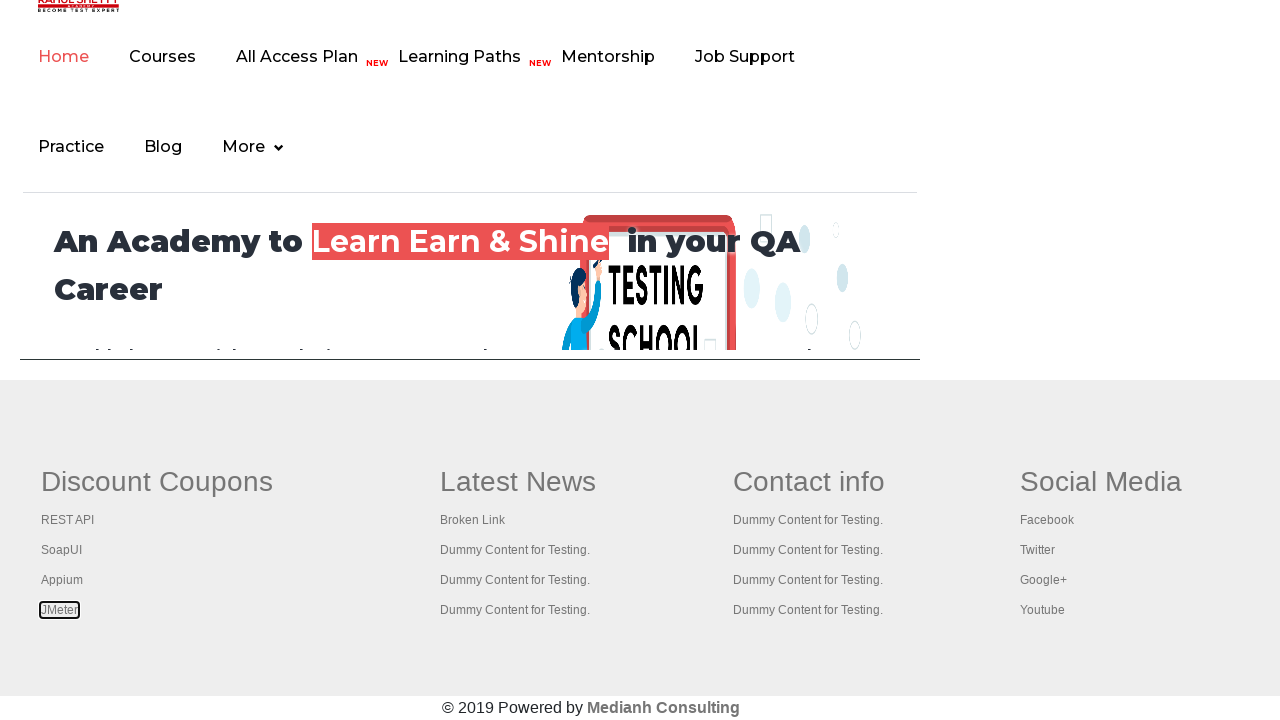

Retrieved all open pages/tabs: 5 total
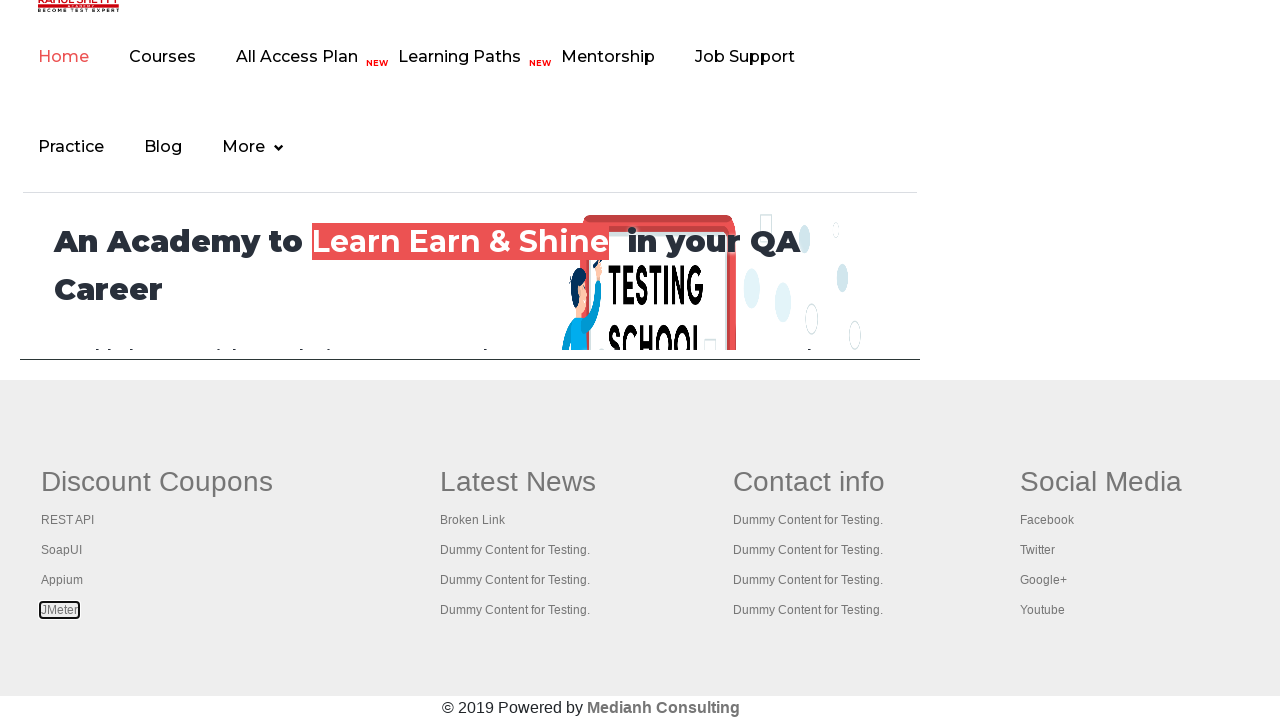

New tab loaded with URL: https://www.restapitutorial.com/
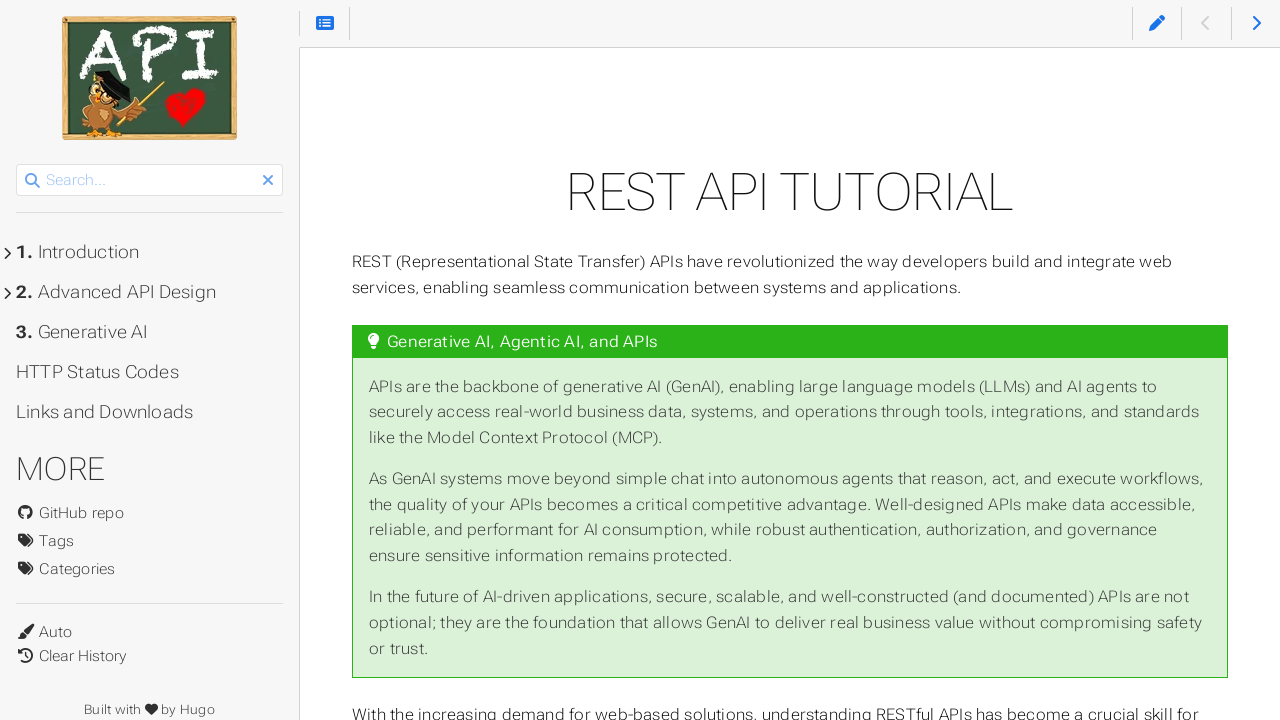

New tab loaded with URL: https://www.soapui.org/
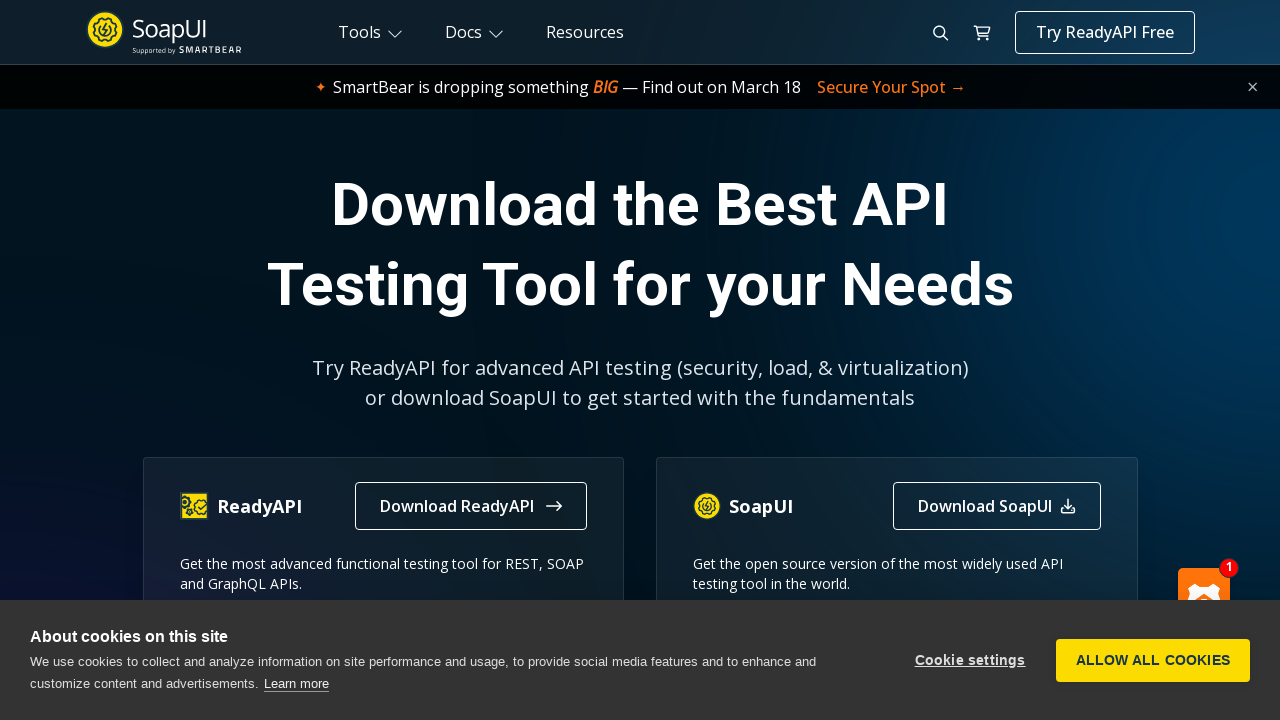

New tab loaded with URL: https://courses.rahulshettyacademy.com/p/appium-tutorial
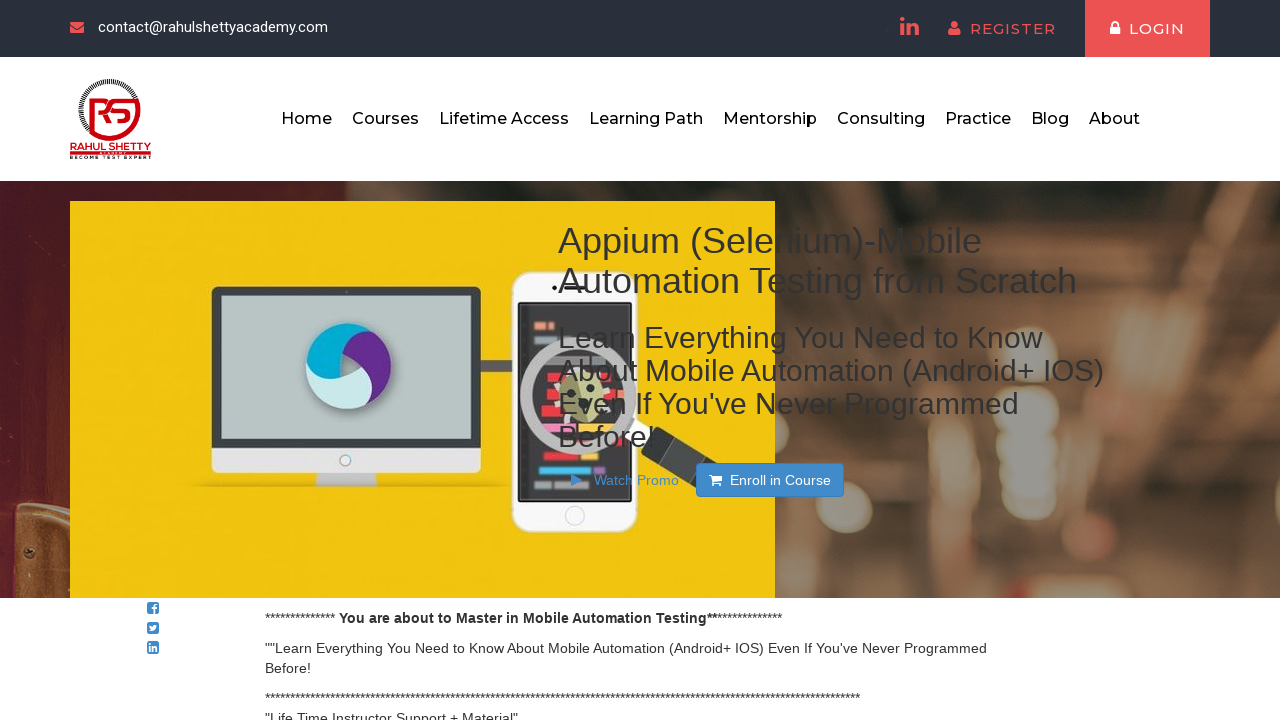

New tab loaded with URL: https://jmeter.apache.org/
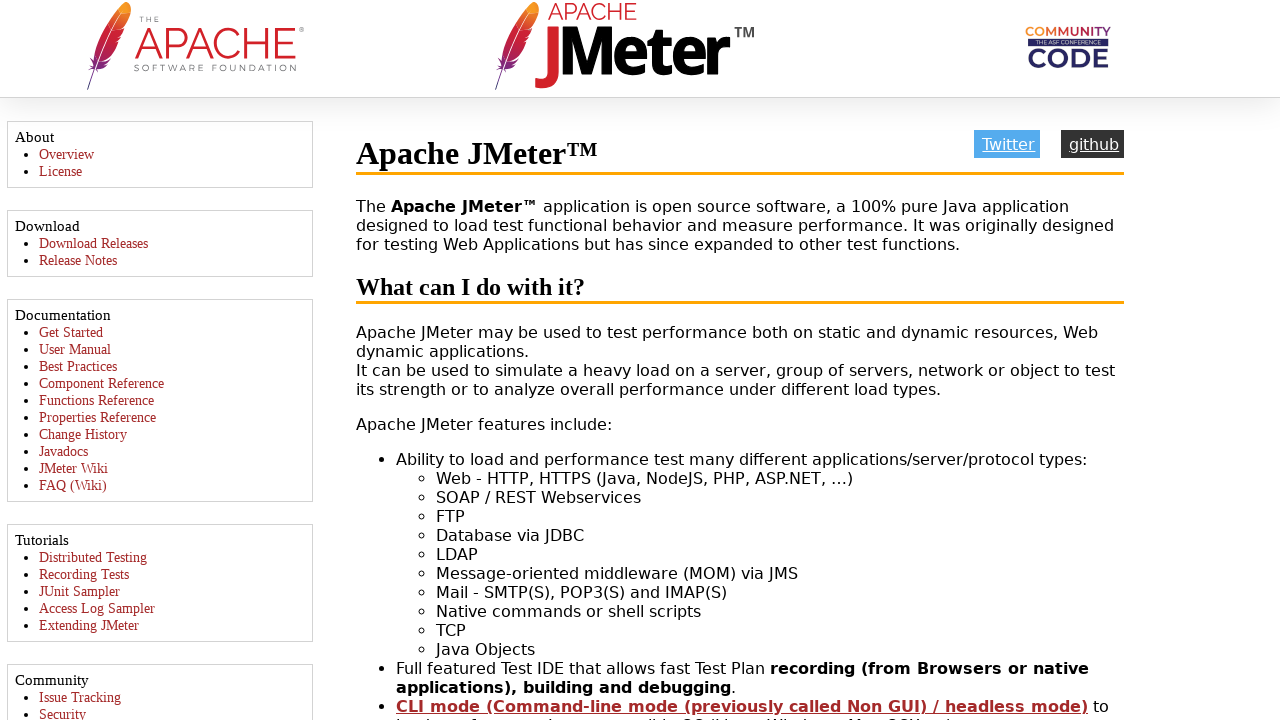

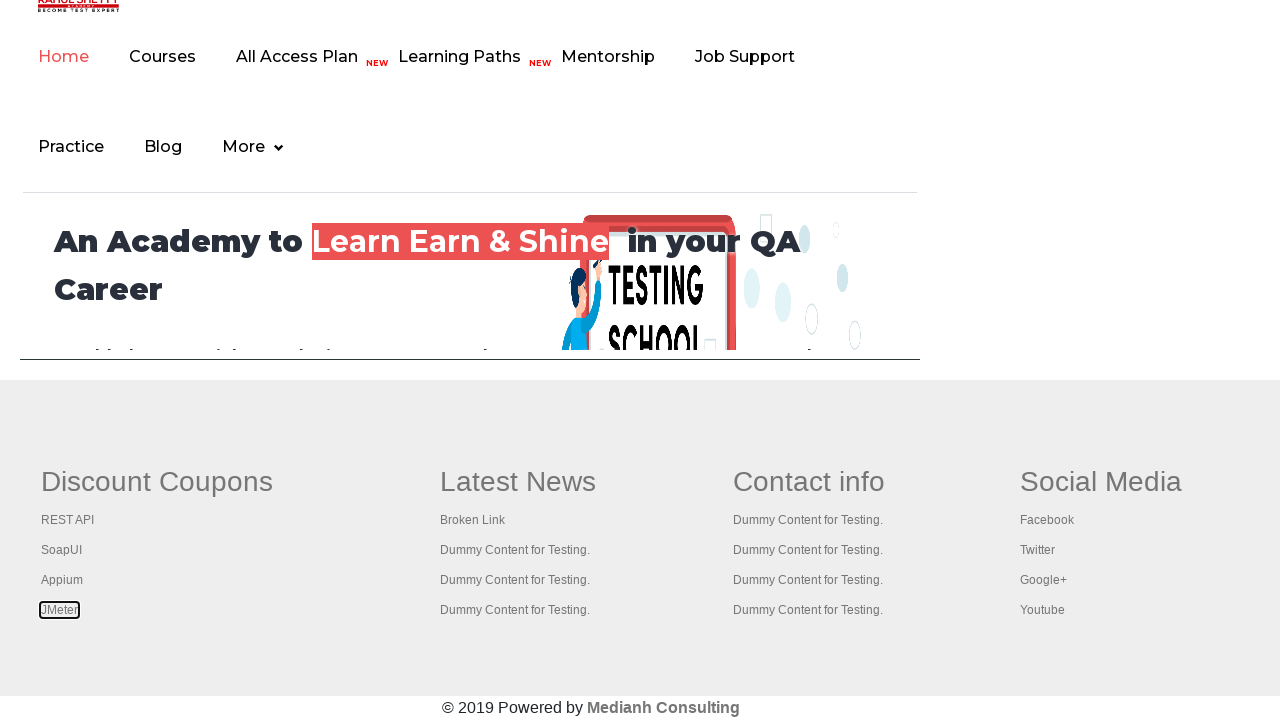